Tests tab switching functionality by opening a link in a new tab, verifying the URL in the new tab, then switching back to the original tab

Starting URL: https://demoqa.com/links

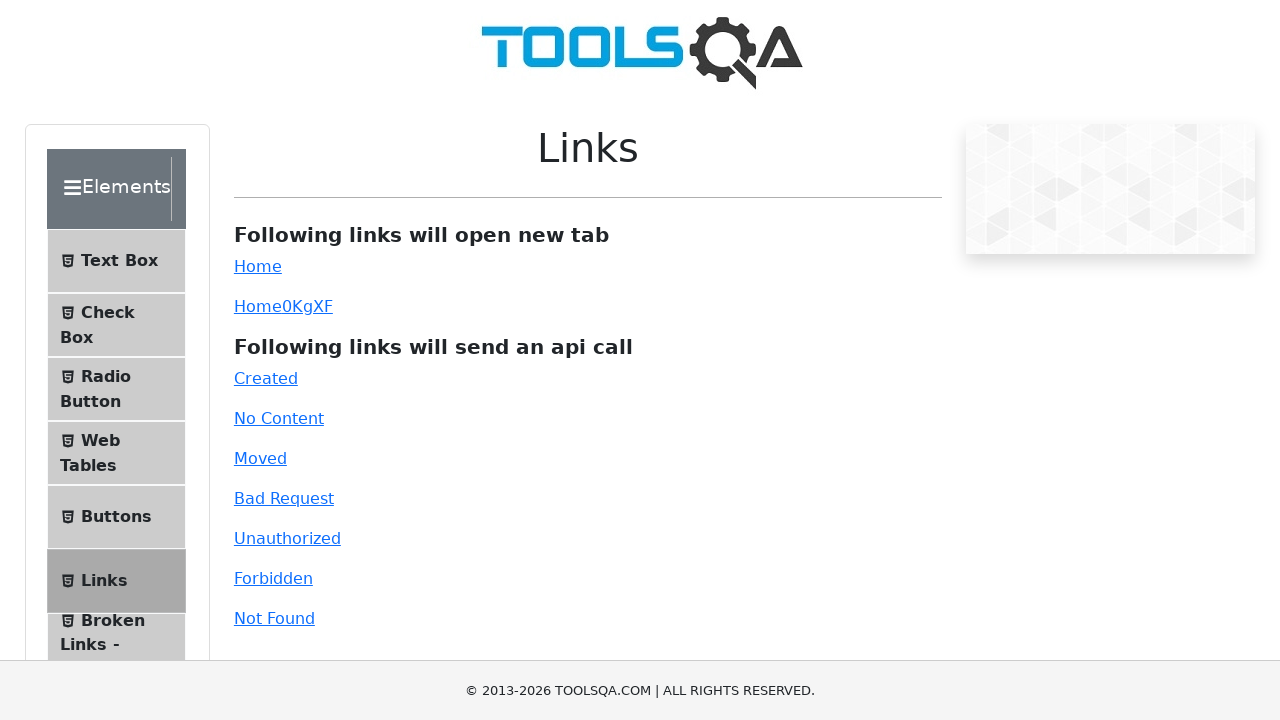

Clicked home link and new tab opened at (258, 266) on xpath=//*[@id="simpleLink"]
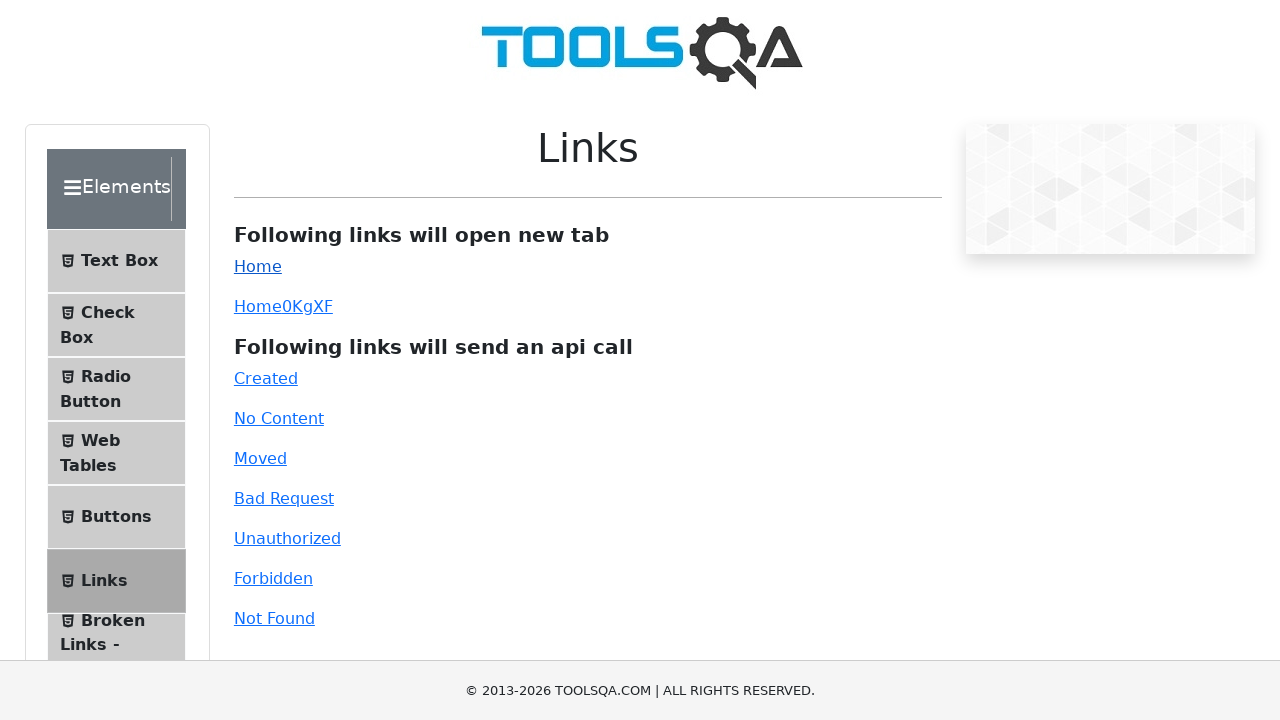

New tab finished loading
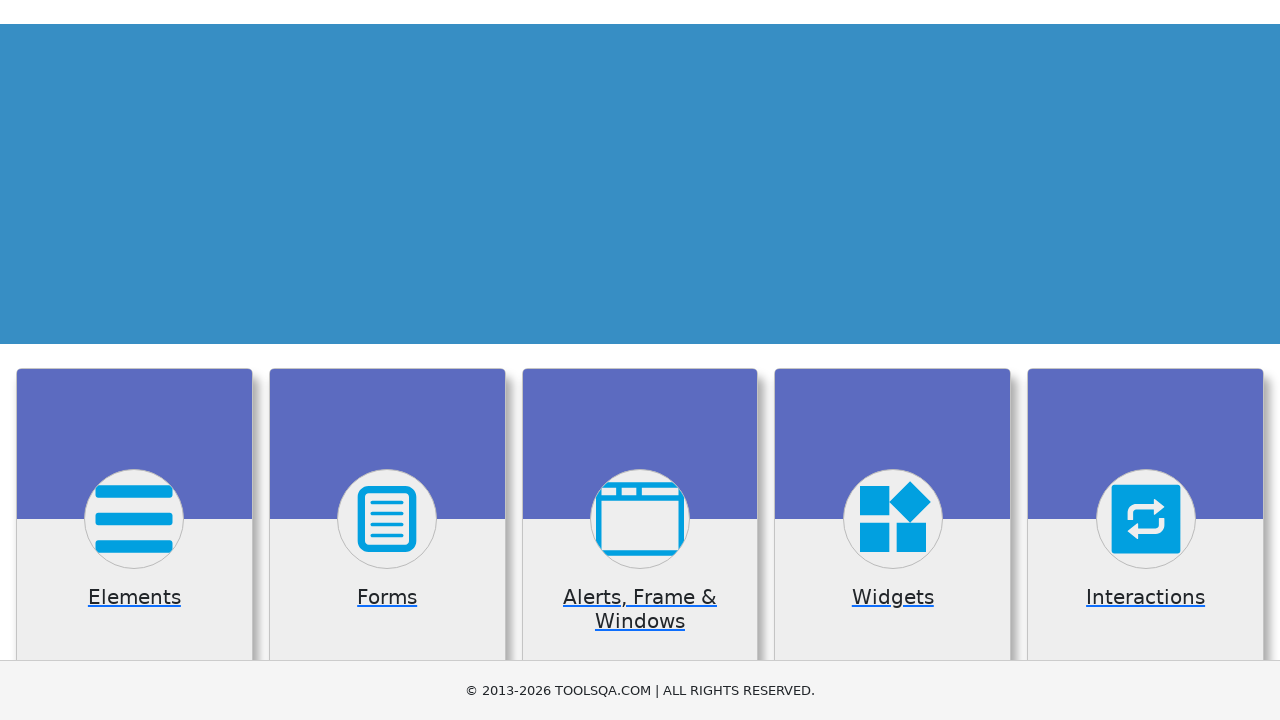

Verified new tab URL is https://demoqa.com/
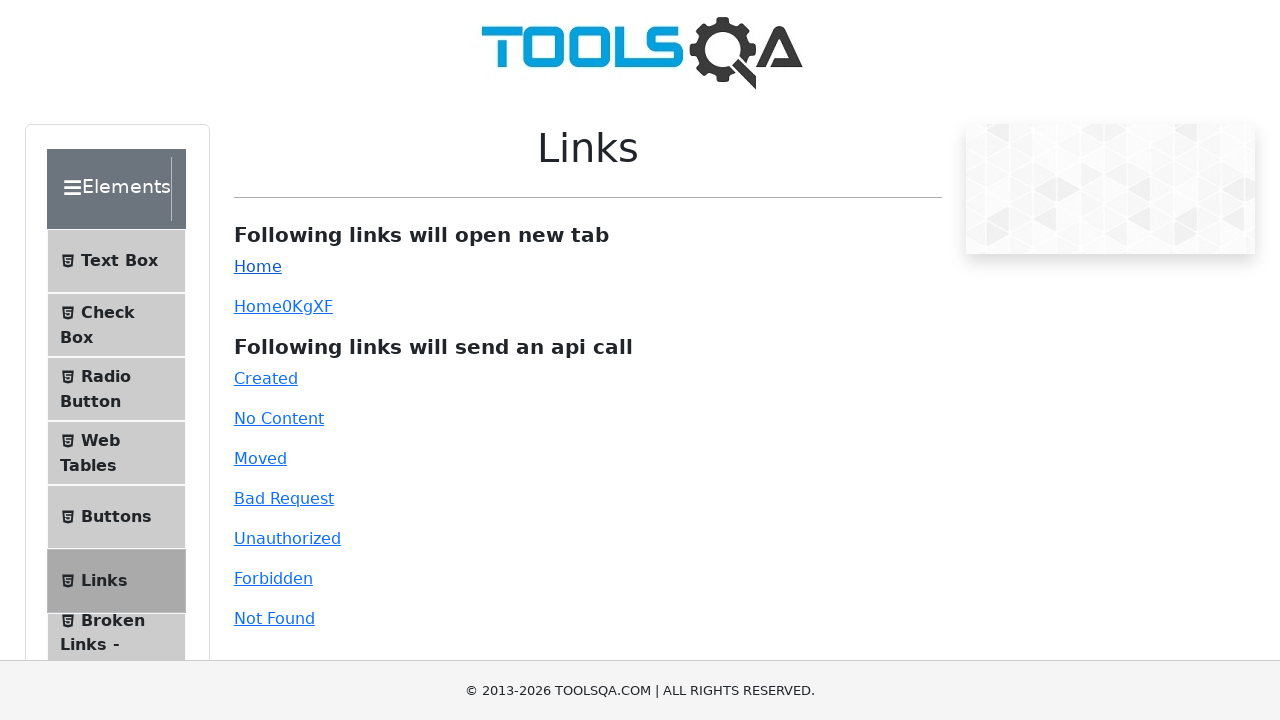

Verified original tab URL is https://demoqa.com/links
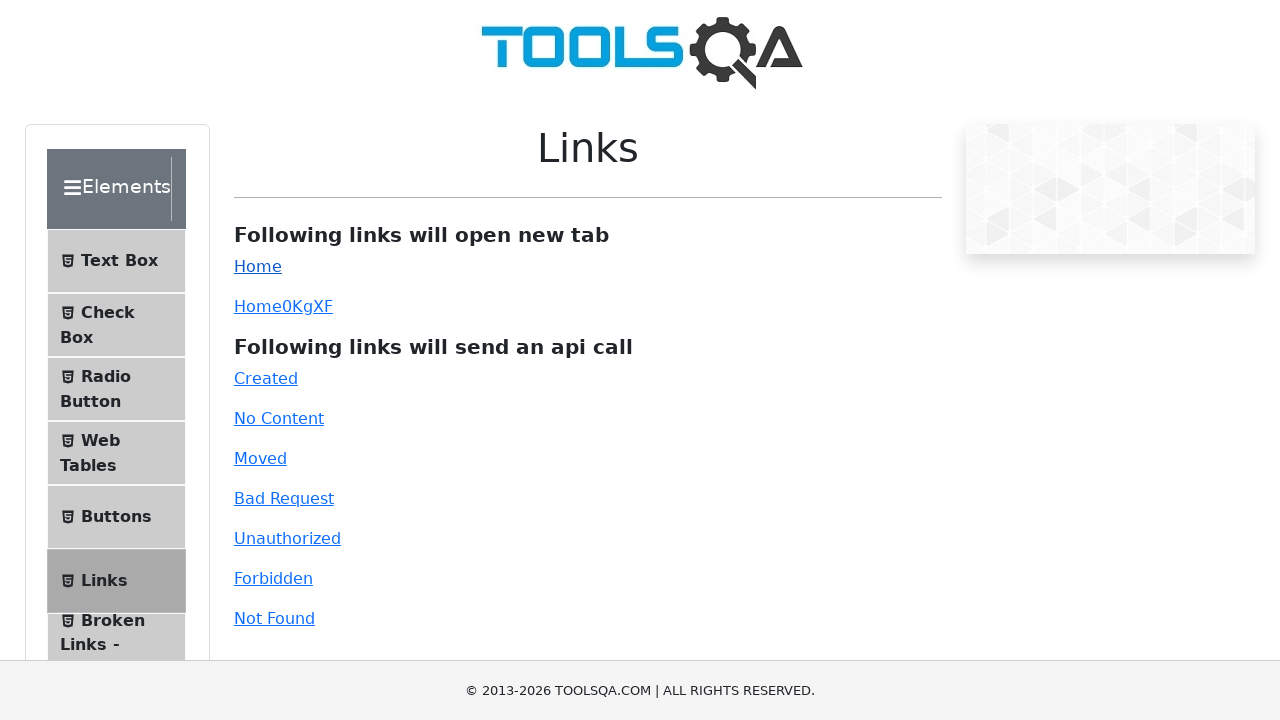

Closed new tab
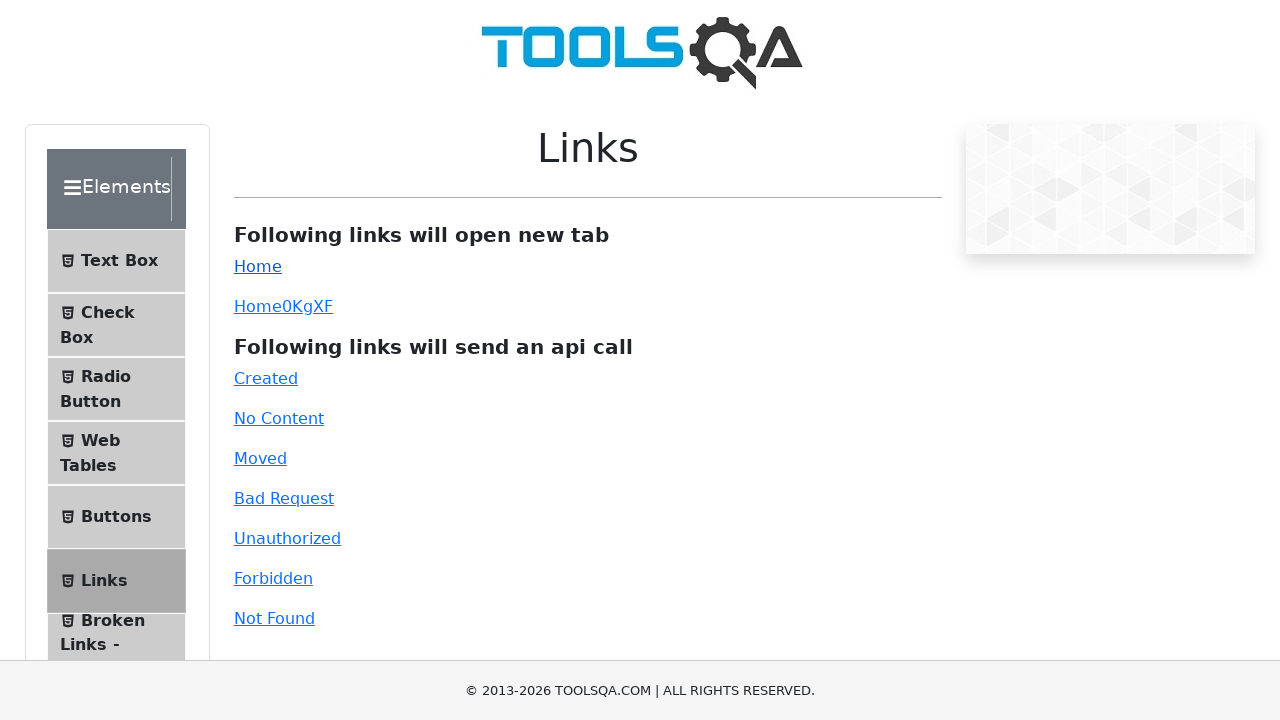

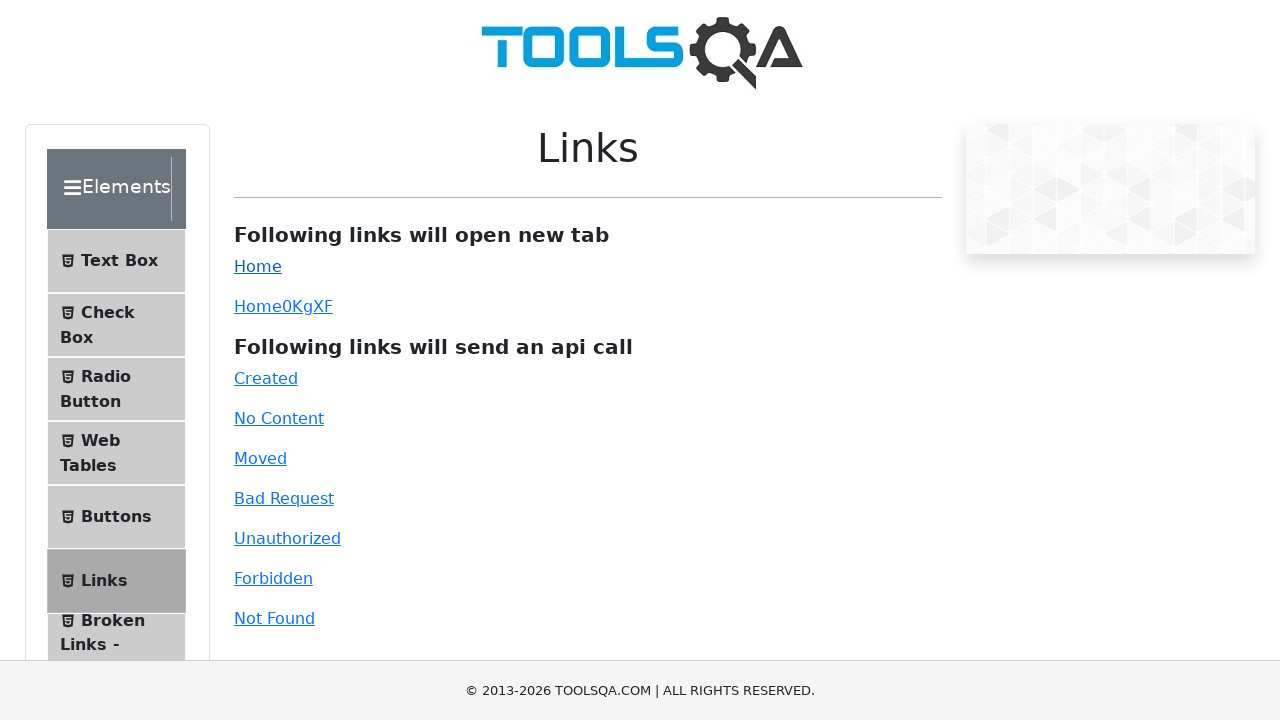